Tests JavaScript prompt dialog by clicking the JS Prompt button, entering text into the prompt, accepting it, and verifying the entered text appears

Starting URL: https://the-internet.herokuapp.com/javascript_alerts

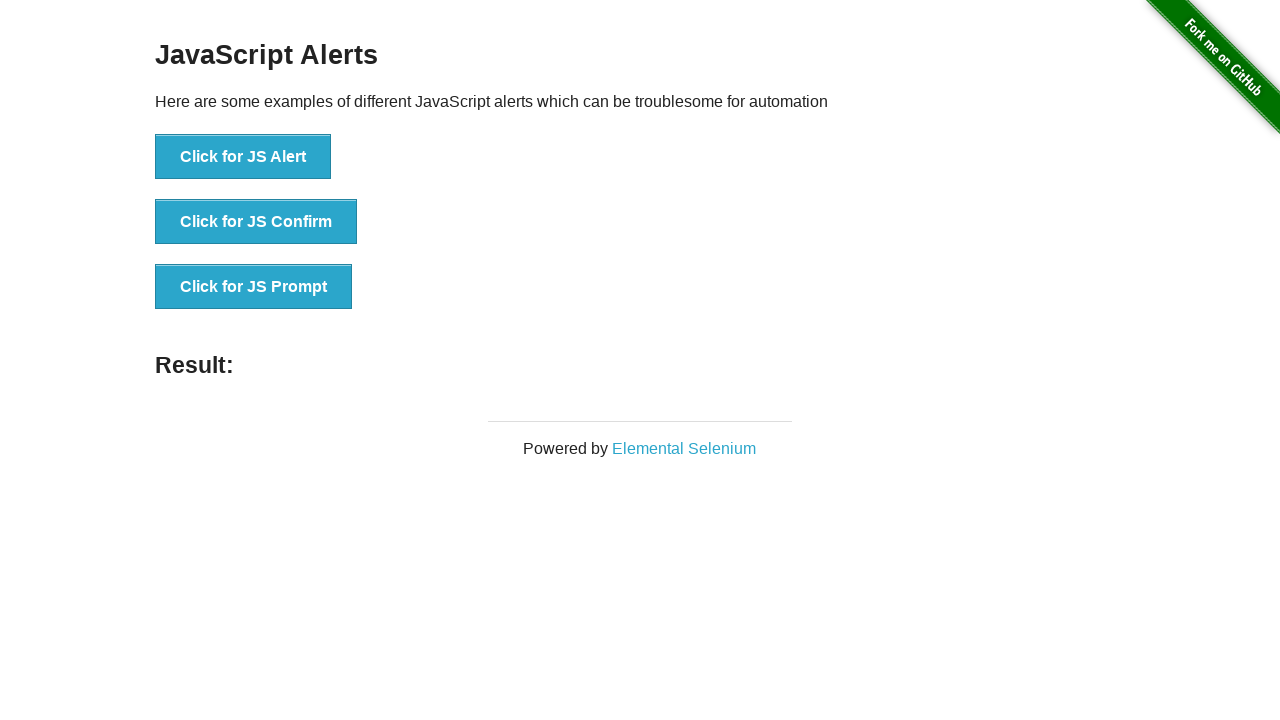

Set up dialog handler to accept prompt with text 'Eurotech was here'
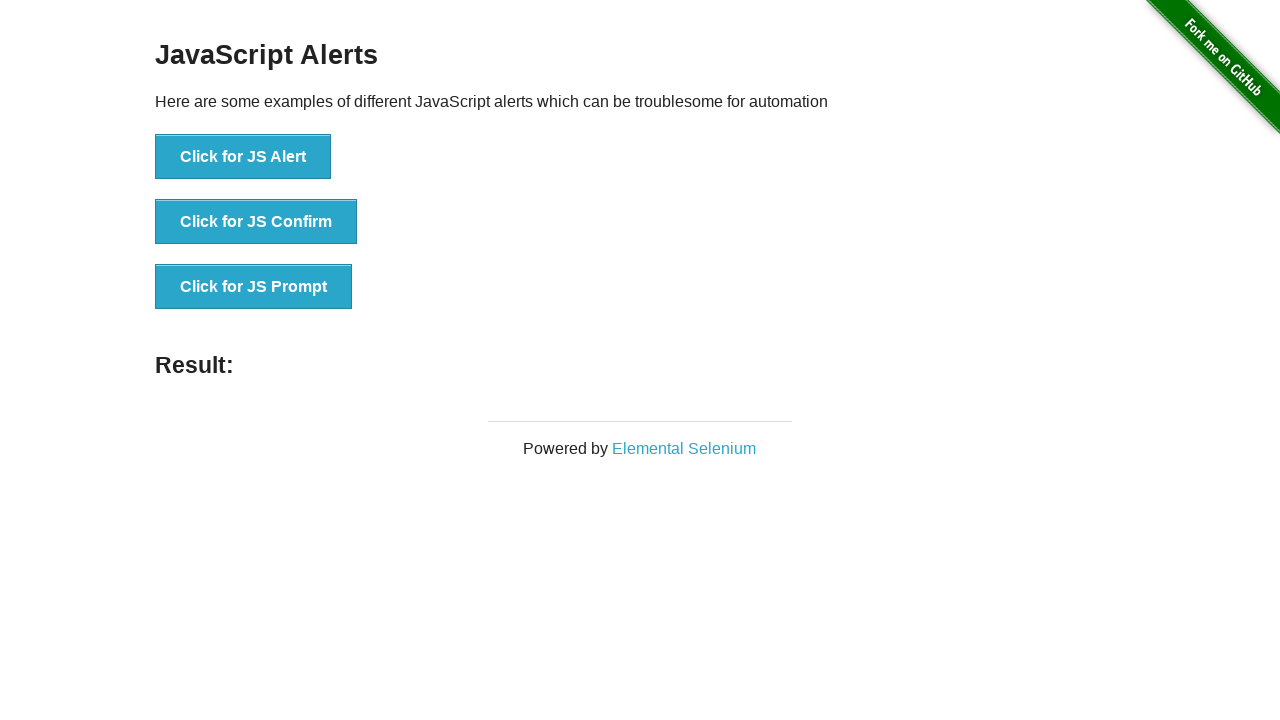

Clicked JS Prompt button to trigger JavaScript prompt dialog at (254, 287) on button[onclick='jsPrompt()']
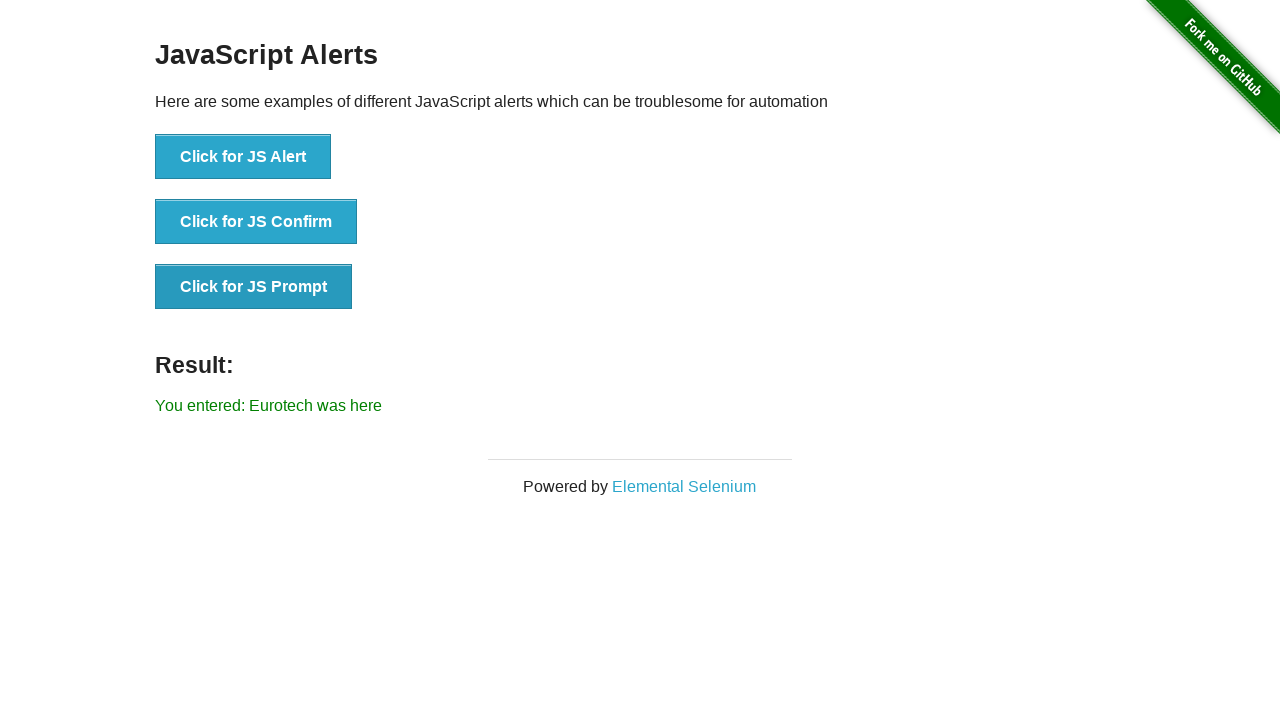

Result message element appeared after accepting prompt
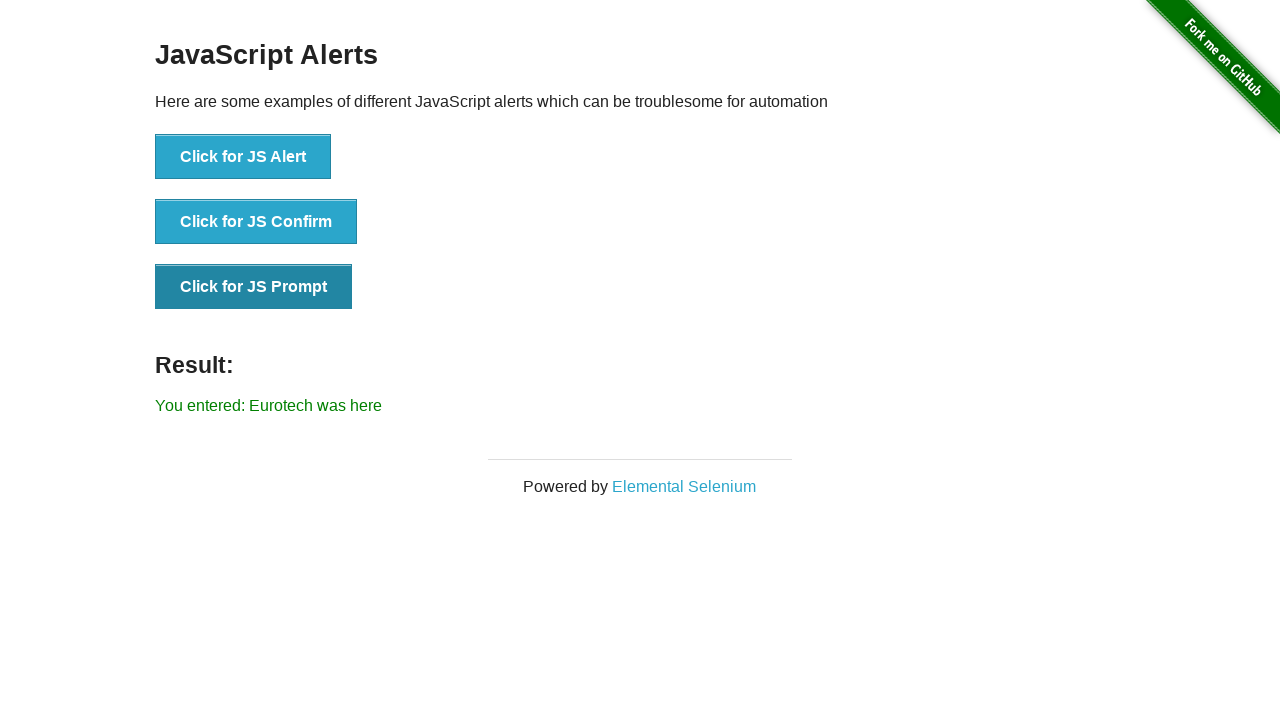

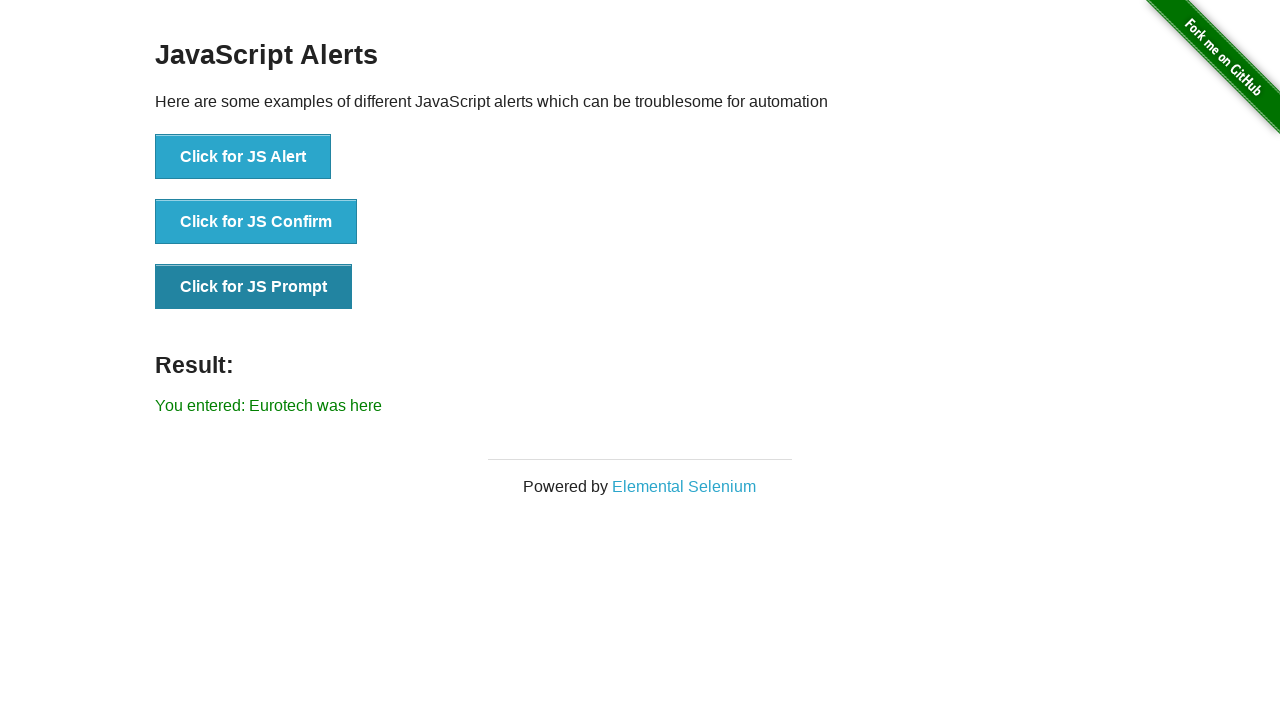